Tests browser window management by changing window states (minimize, maximize, fullscreen) and verifying window position and size

Starting URL: https://www.testotomasyonu.com/

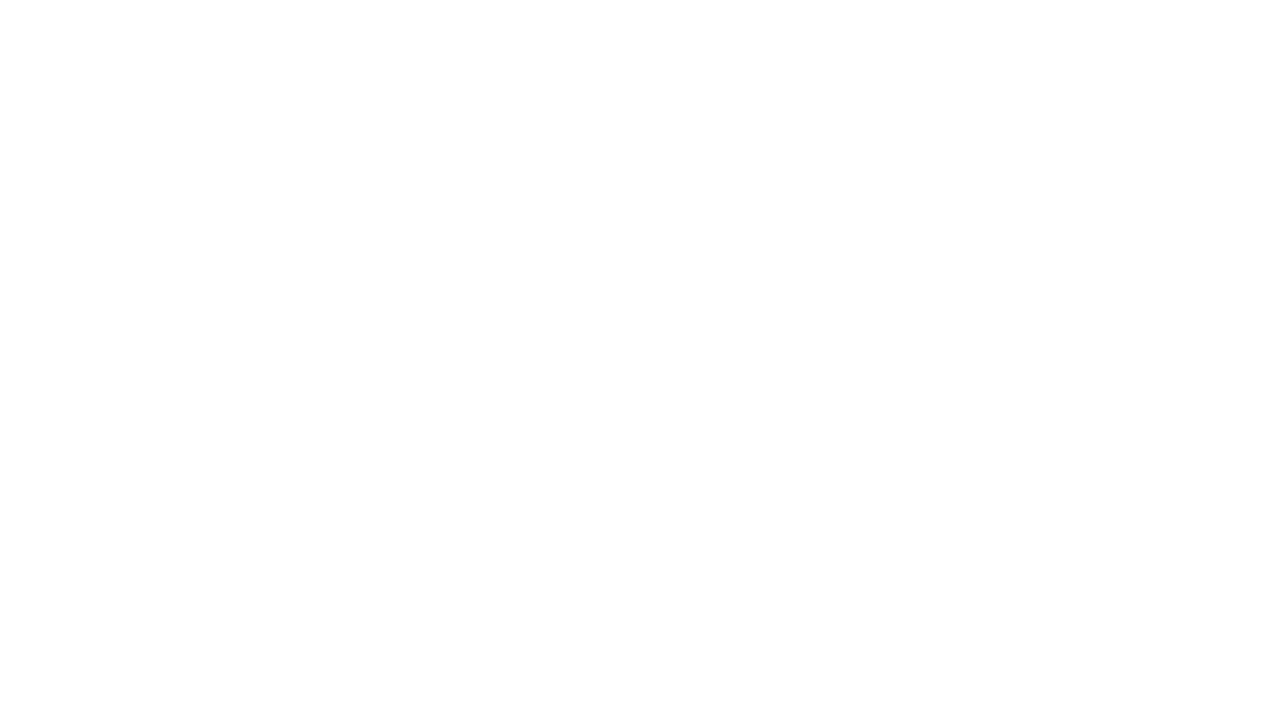

Retrieved initial window position (screenX, screenY)
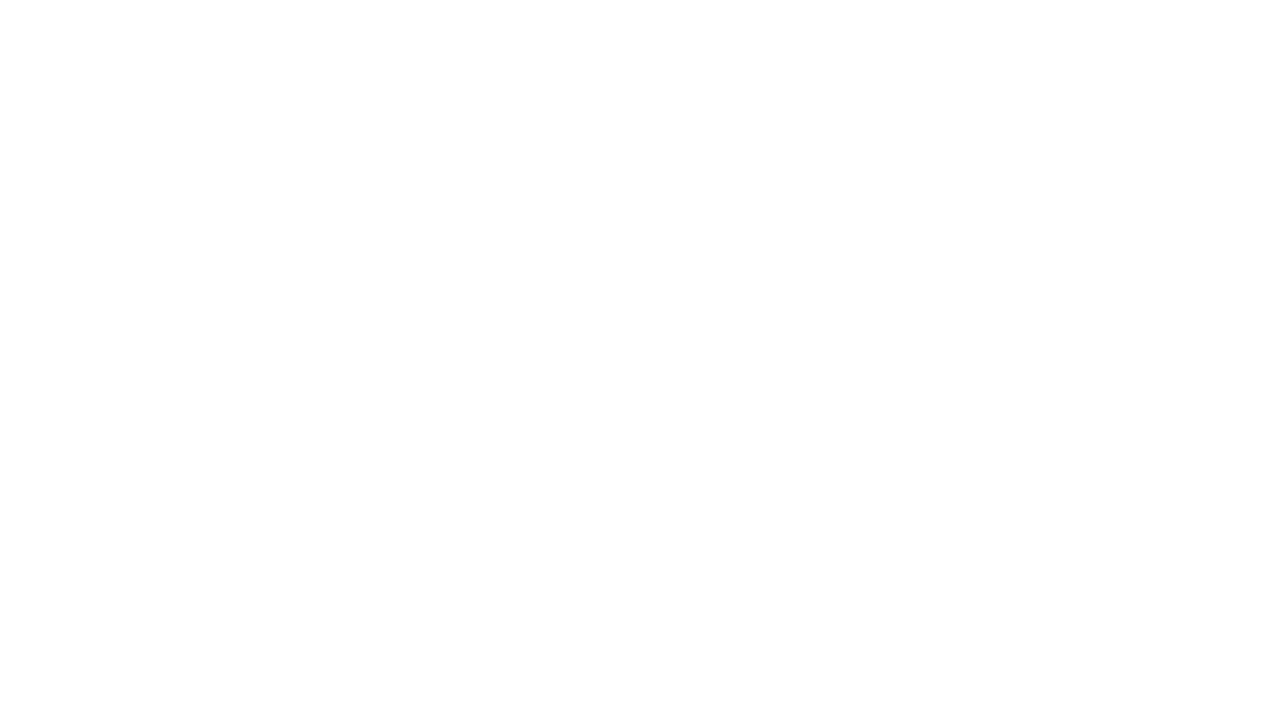

Retrieved initial window size (outerWidth, outerHeight)
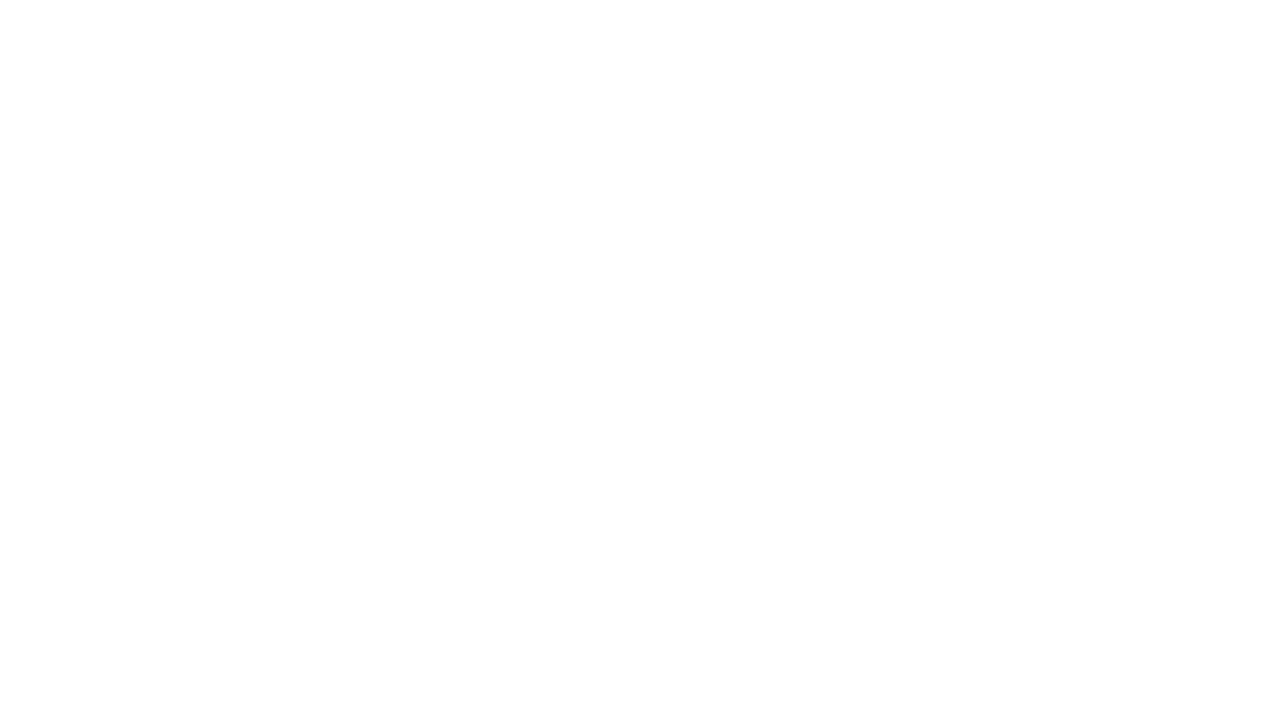

Set viewport to 800x600 (simulating minimize)
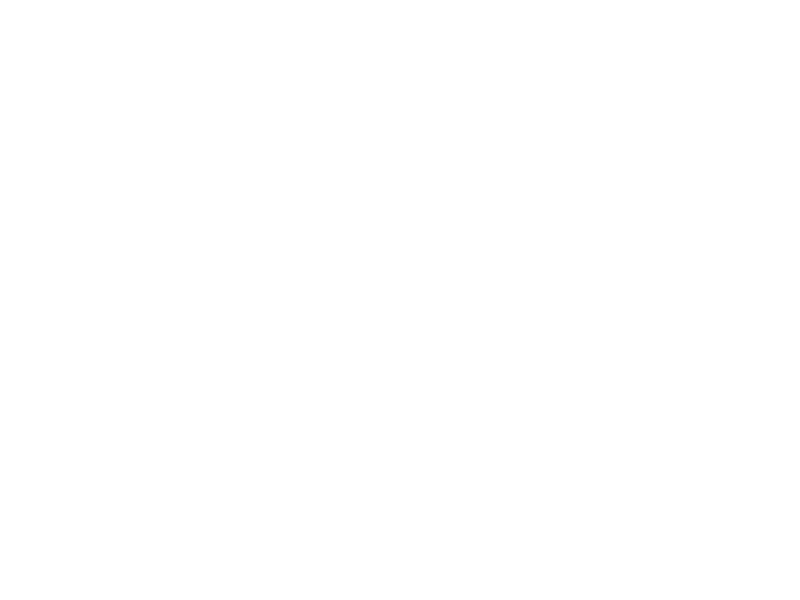

Waited 3 seconds for window state to stabilize
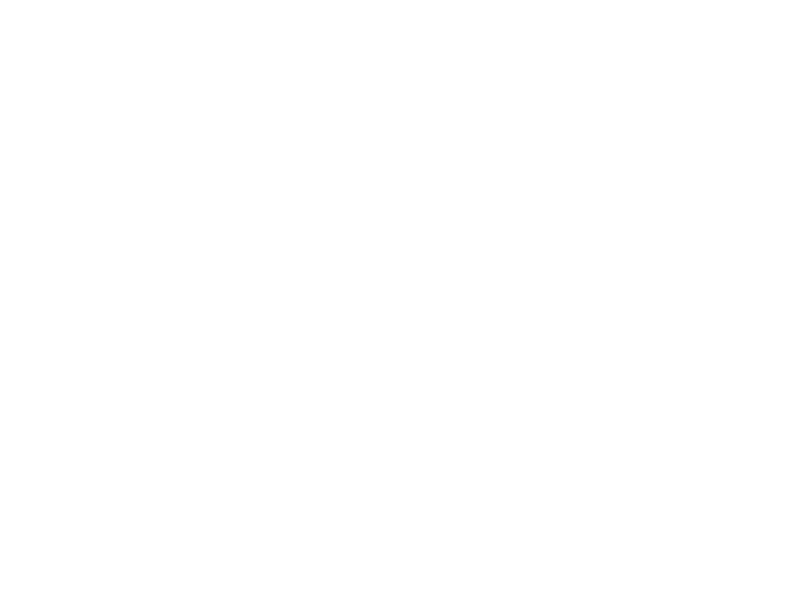

Set viewport to 1920x1080 (maximizing window)
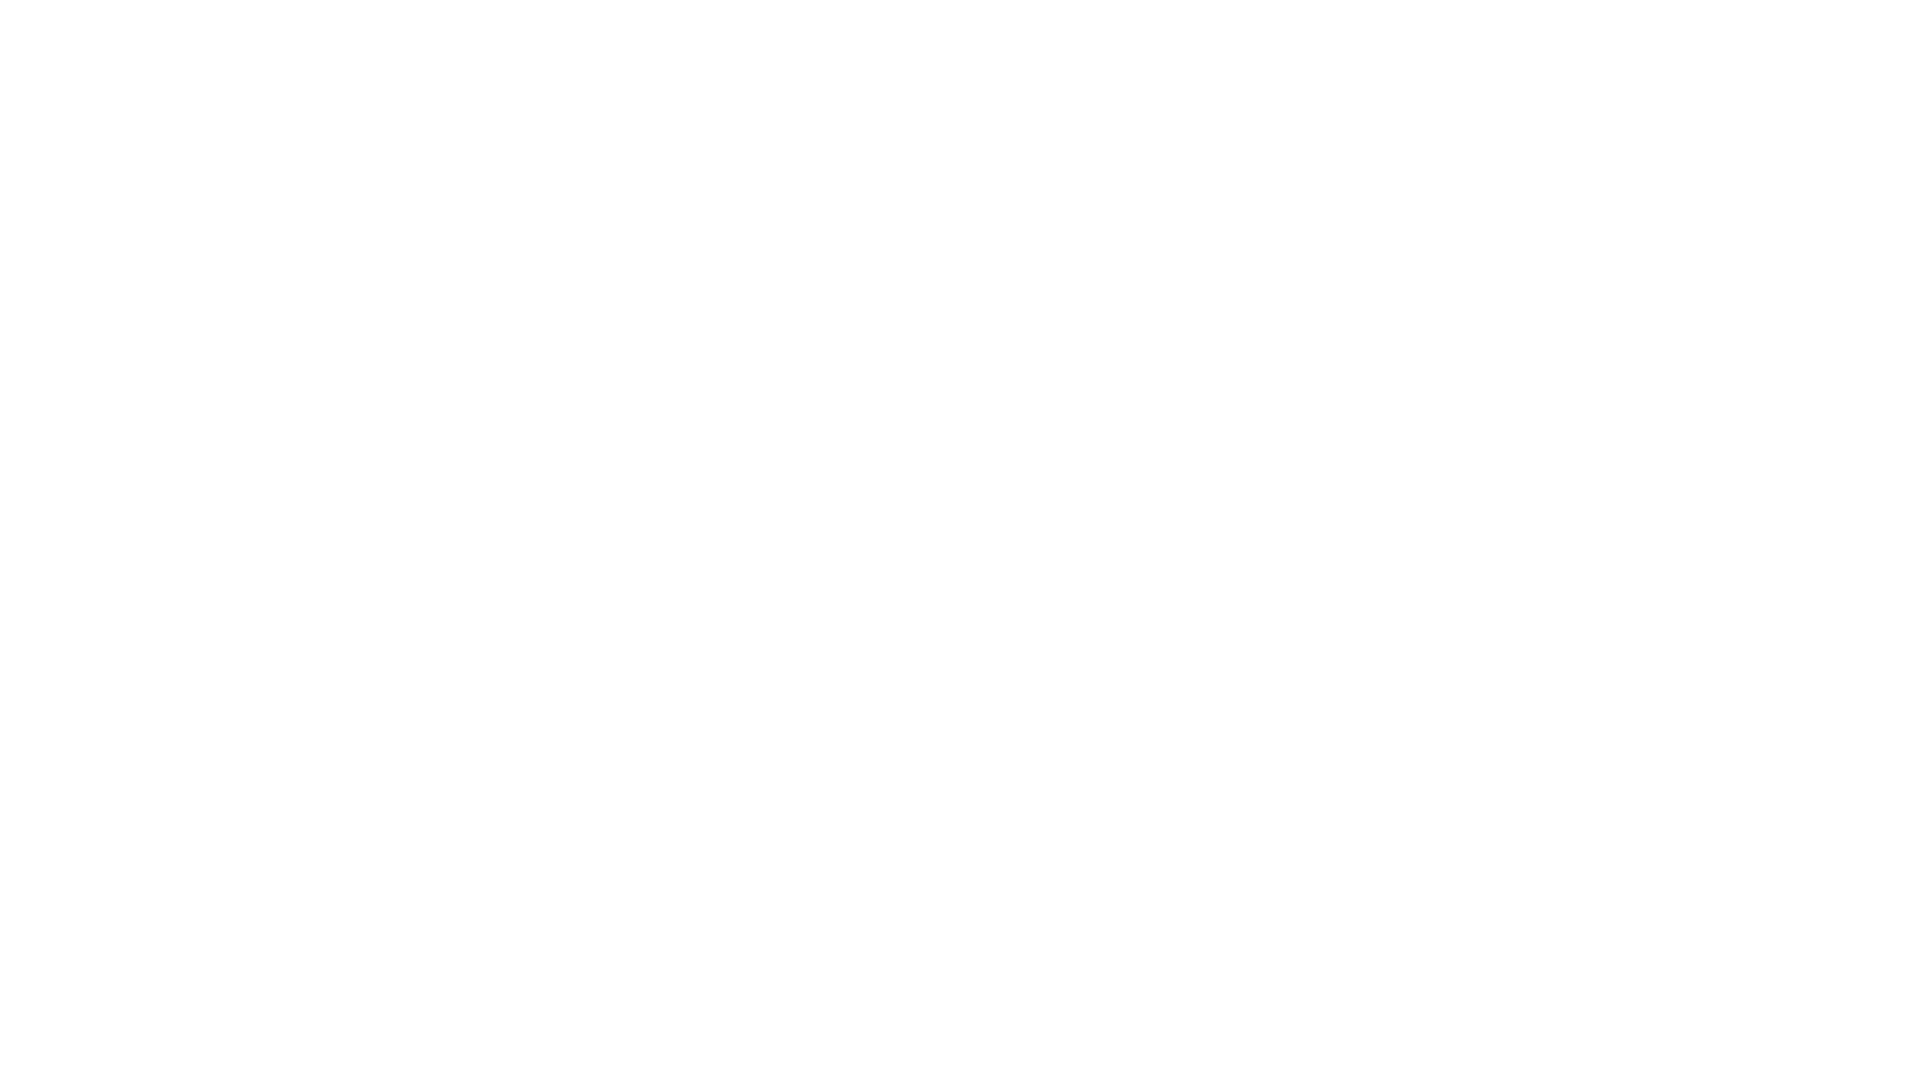

Retrieved window position after maximize
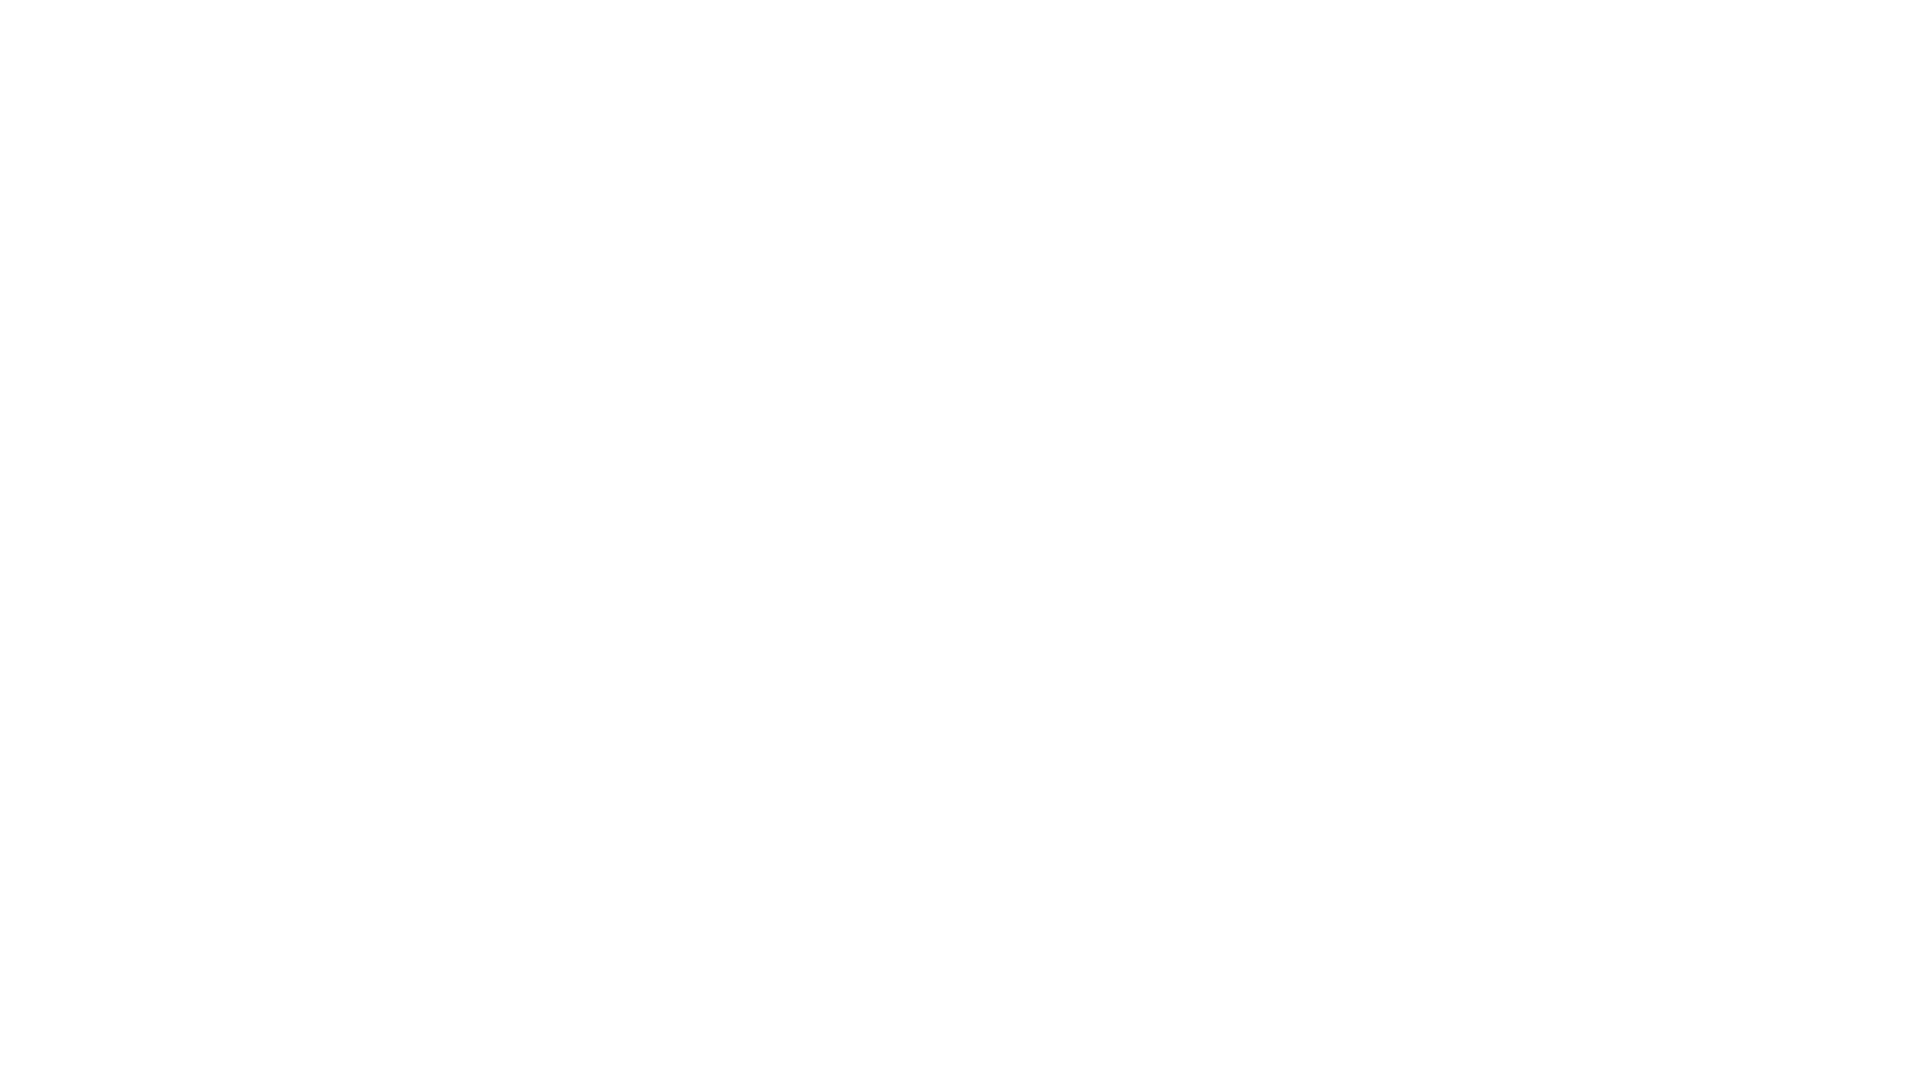

Retrieved window size after maximize
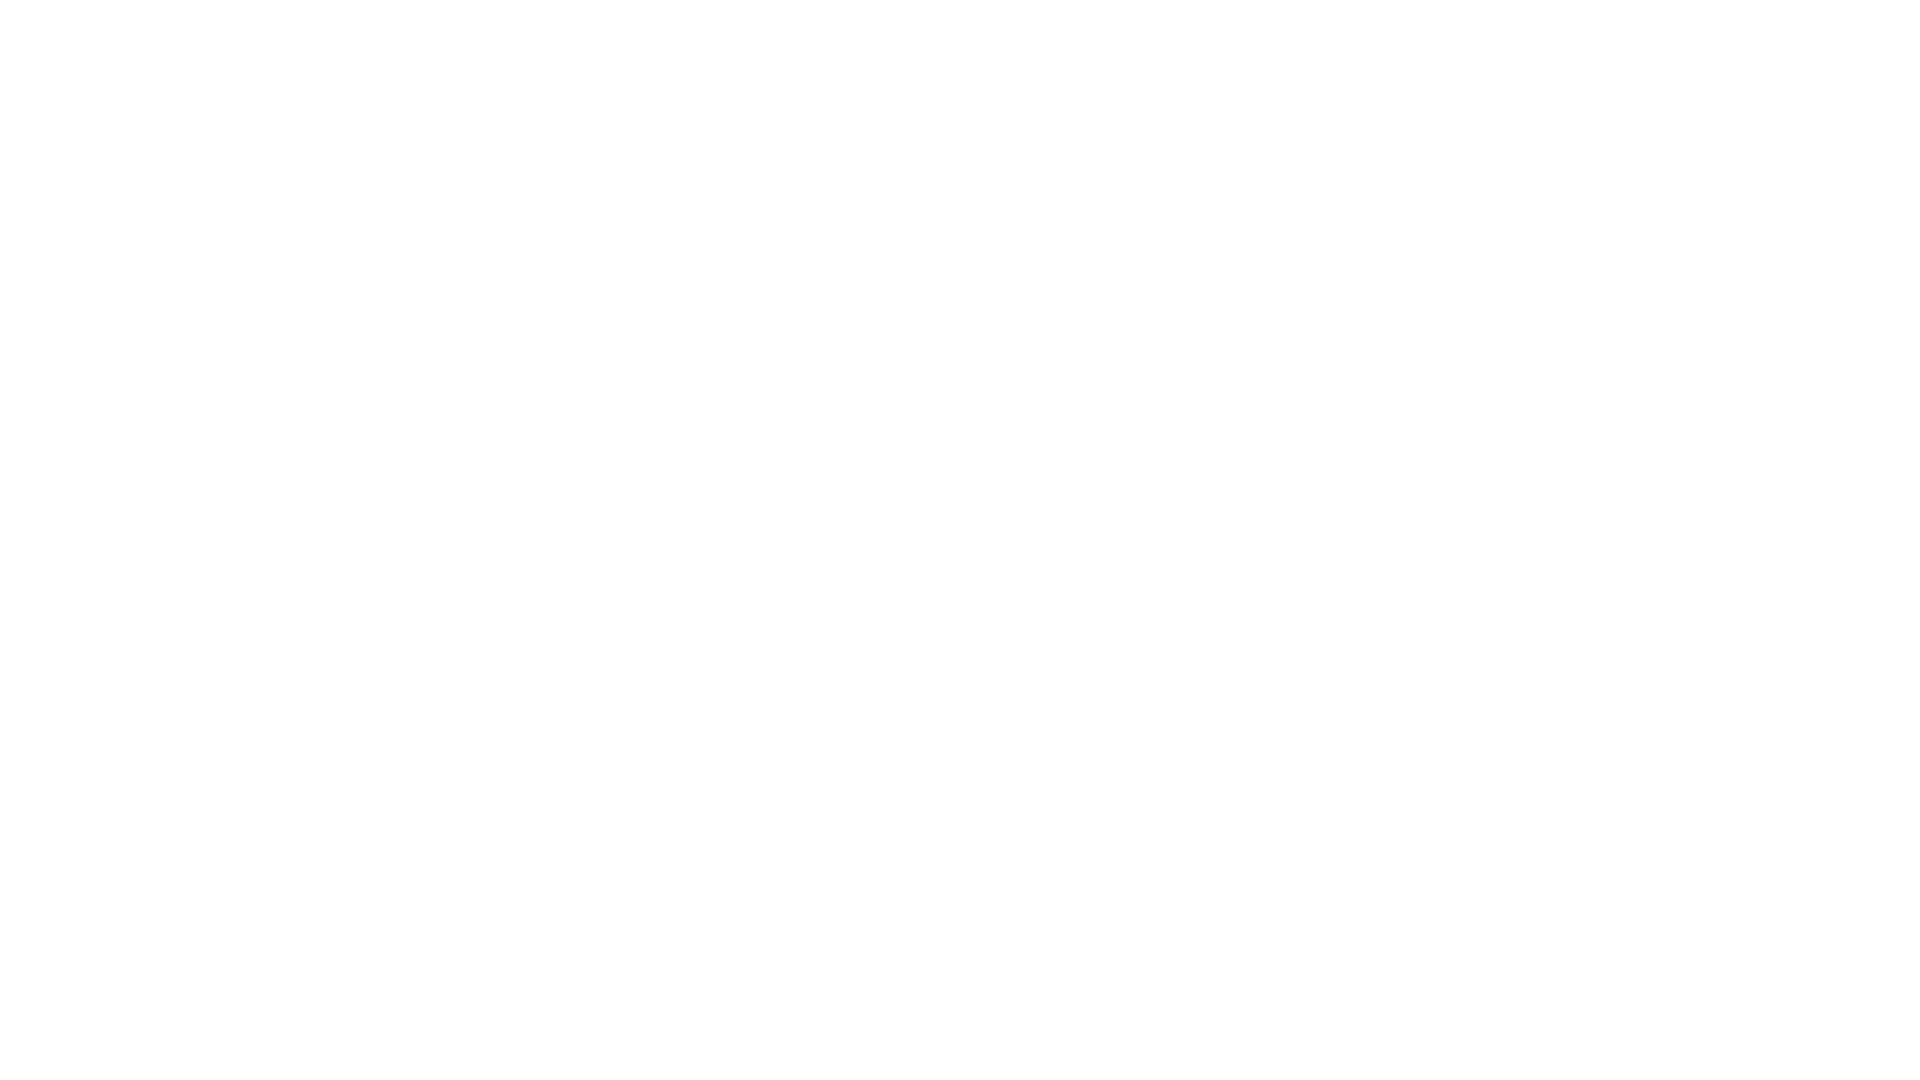

Set viewport to 1920x1080 for fullscreen simulation
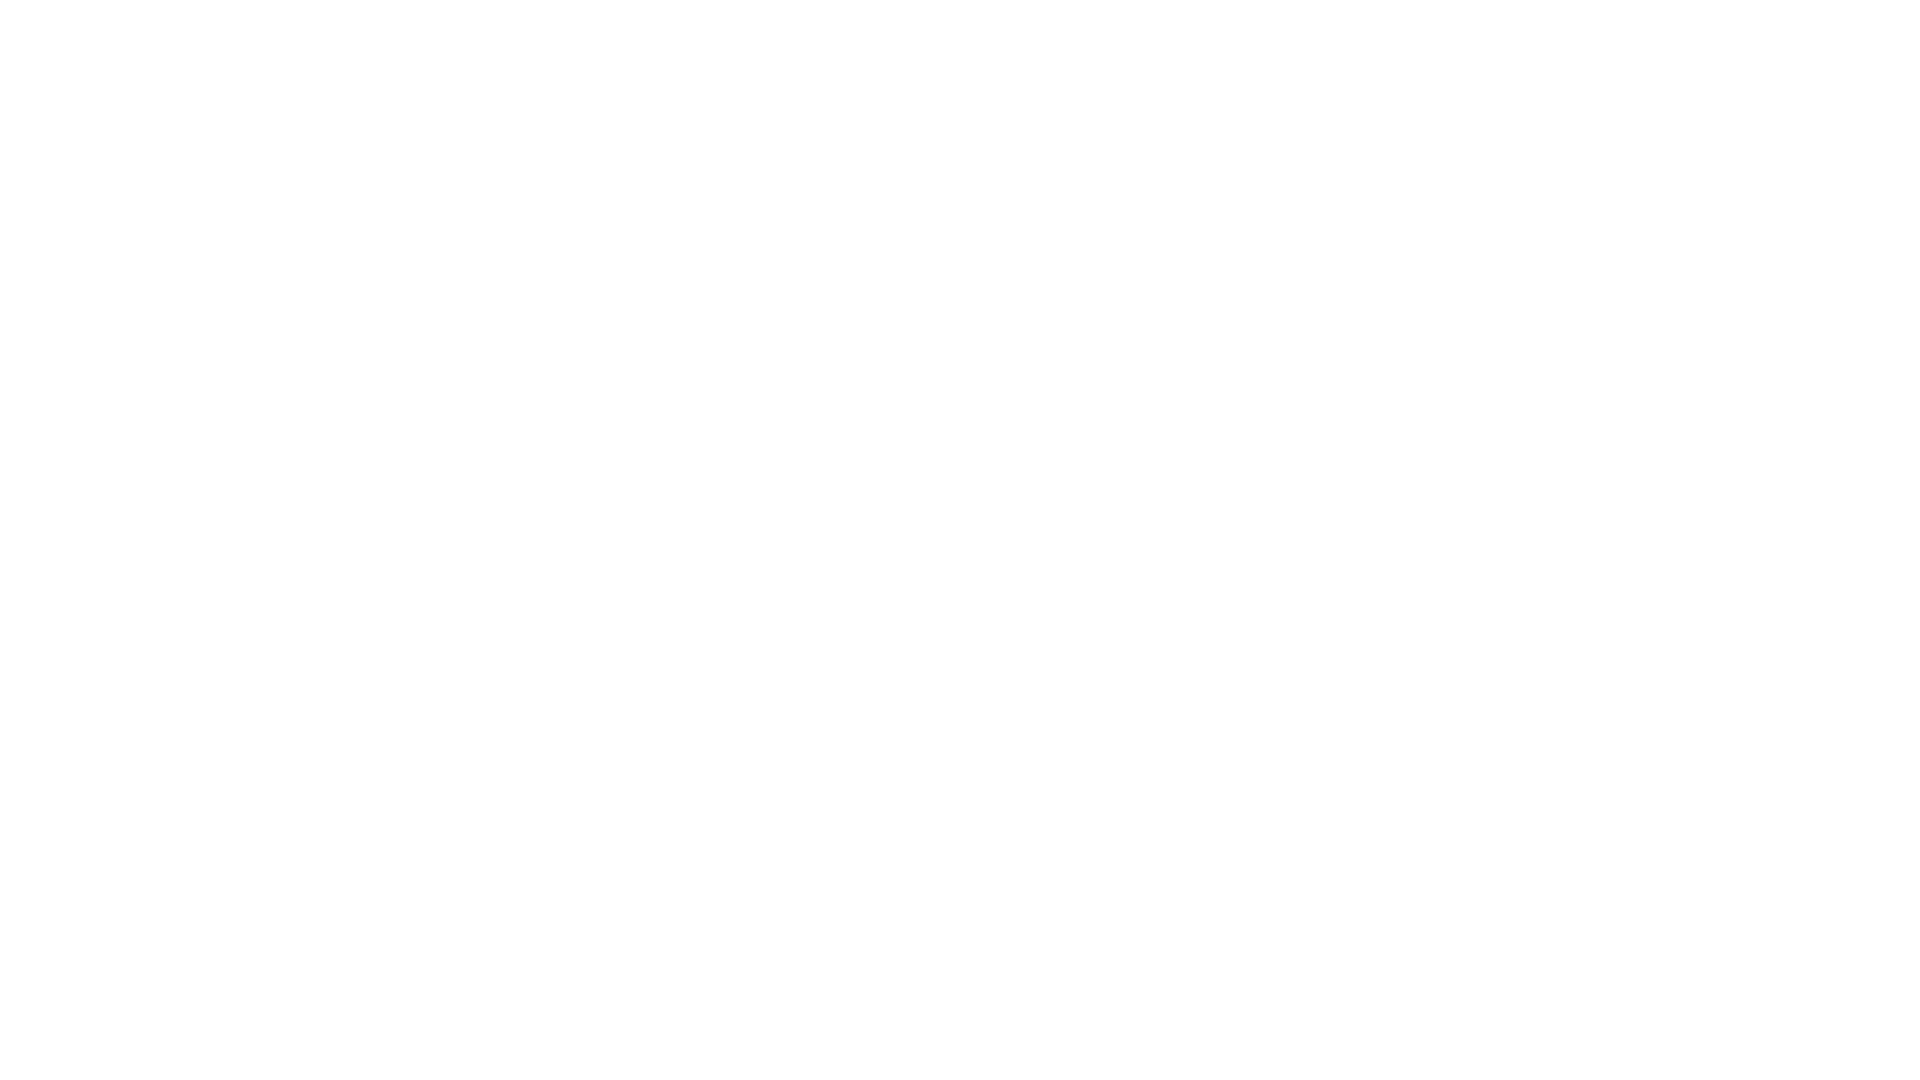

Requested fullscreen mode via JavaScript API
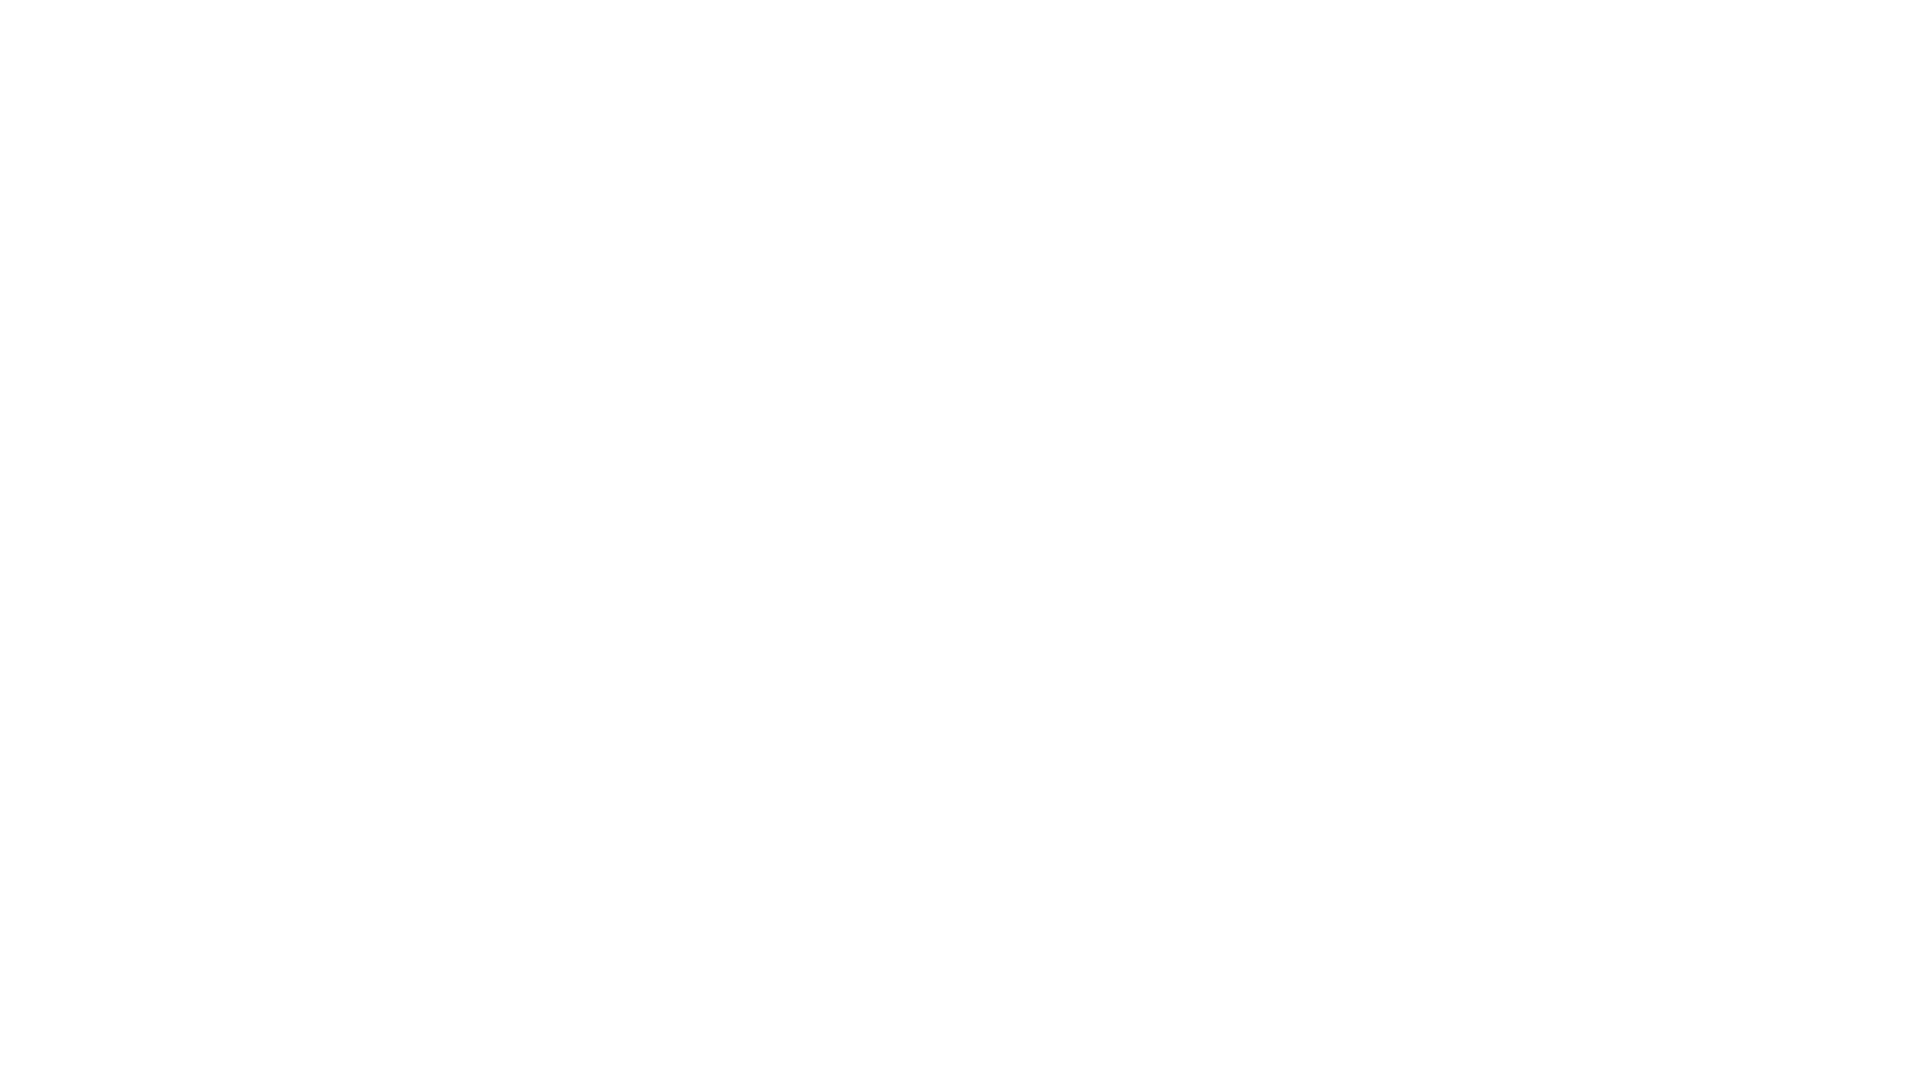

Retrieved window position in fullscreen mode
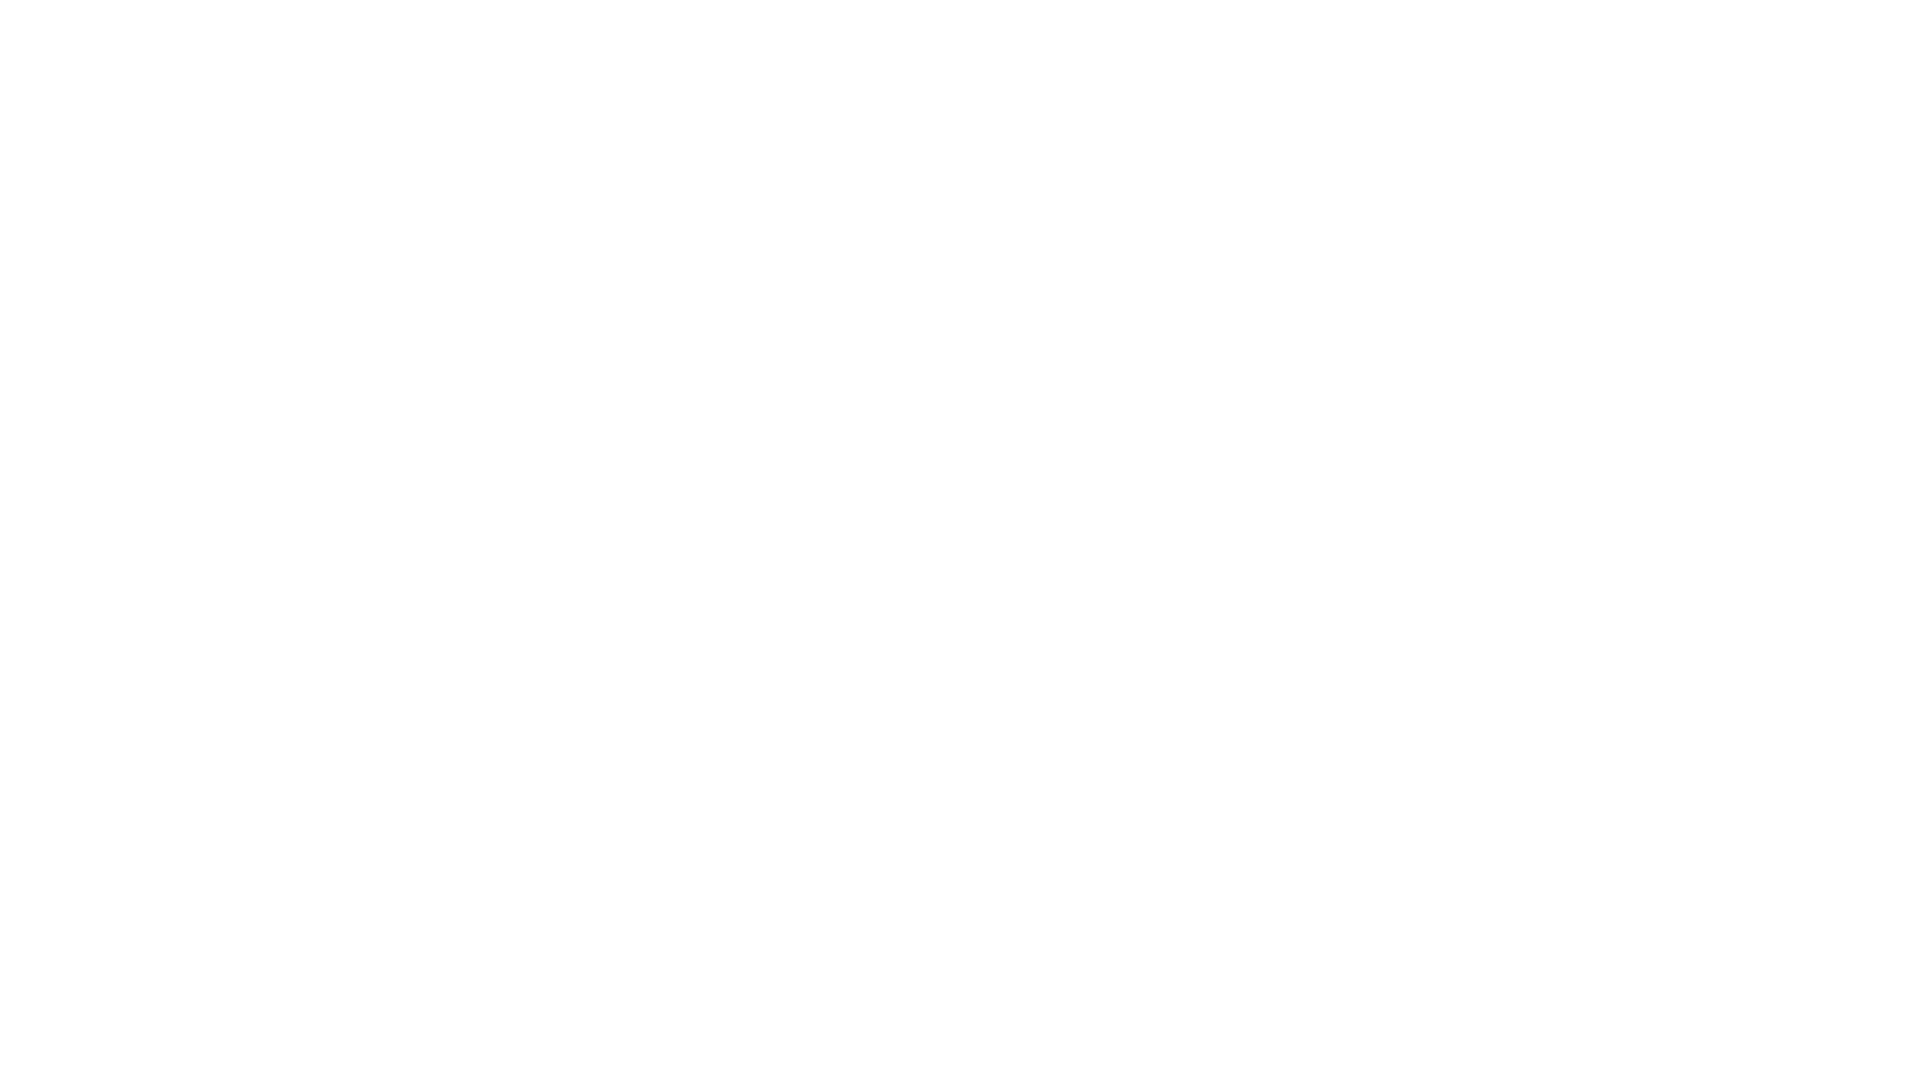

Retrieved window size in fullscreen mode
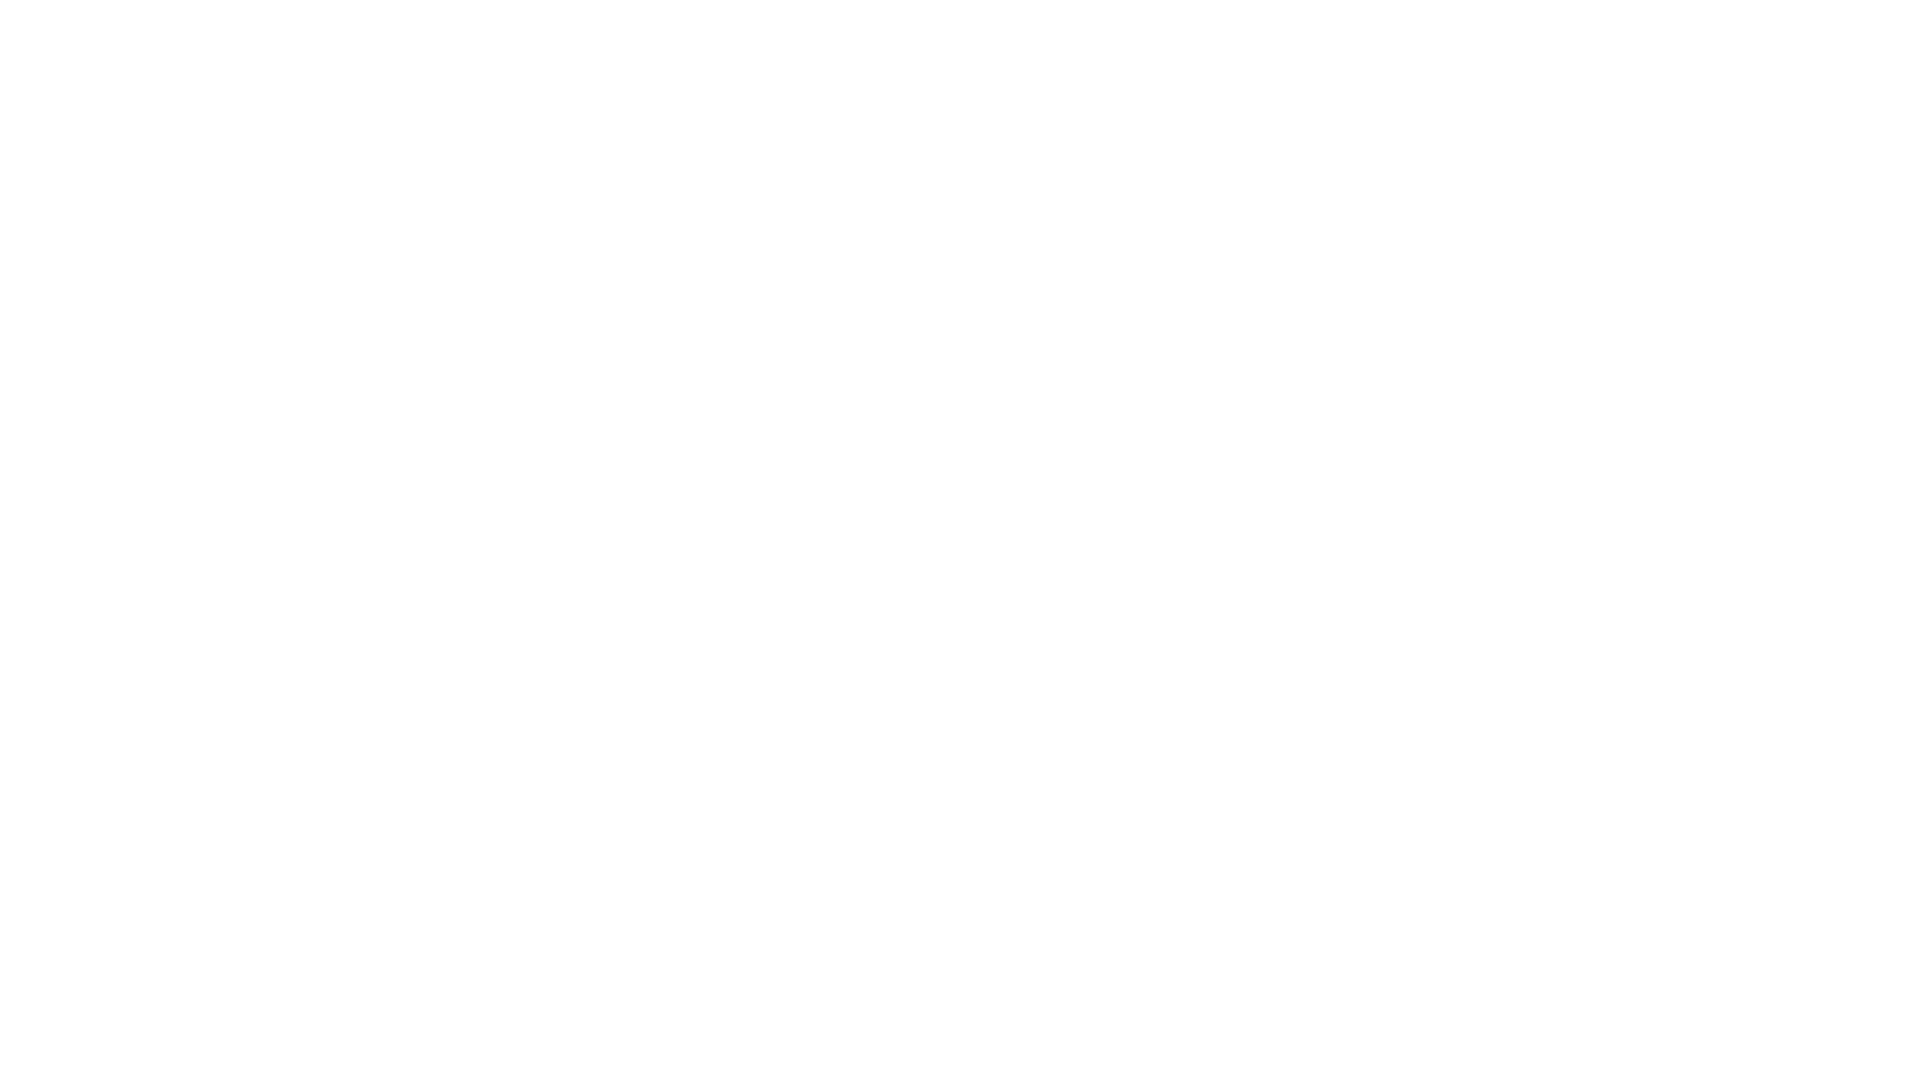

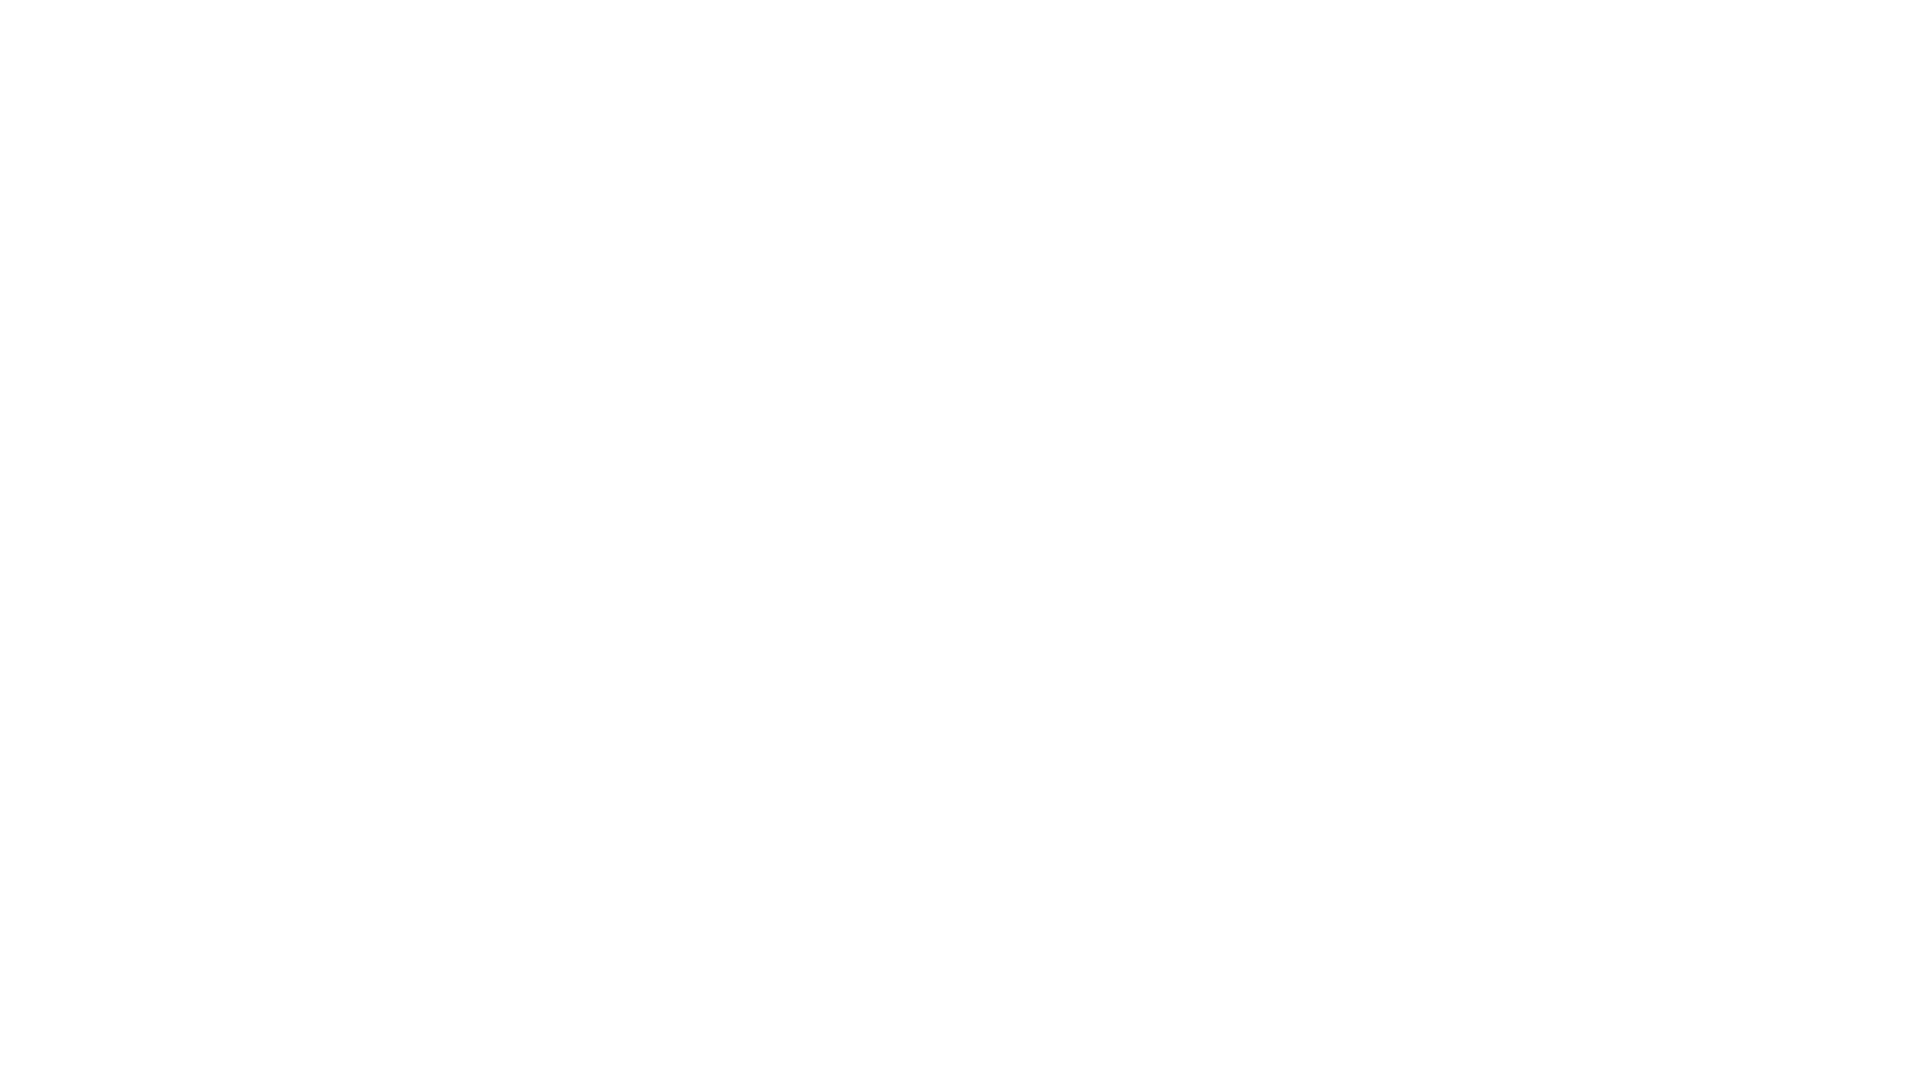